Verifies that the site logo is displayed on the main page

Starting URL: http://intershop5.skillbox.ru/

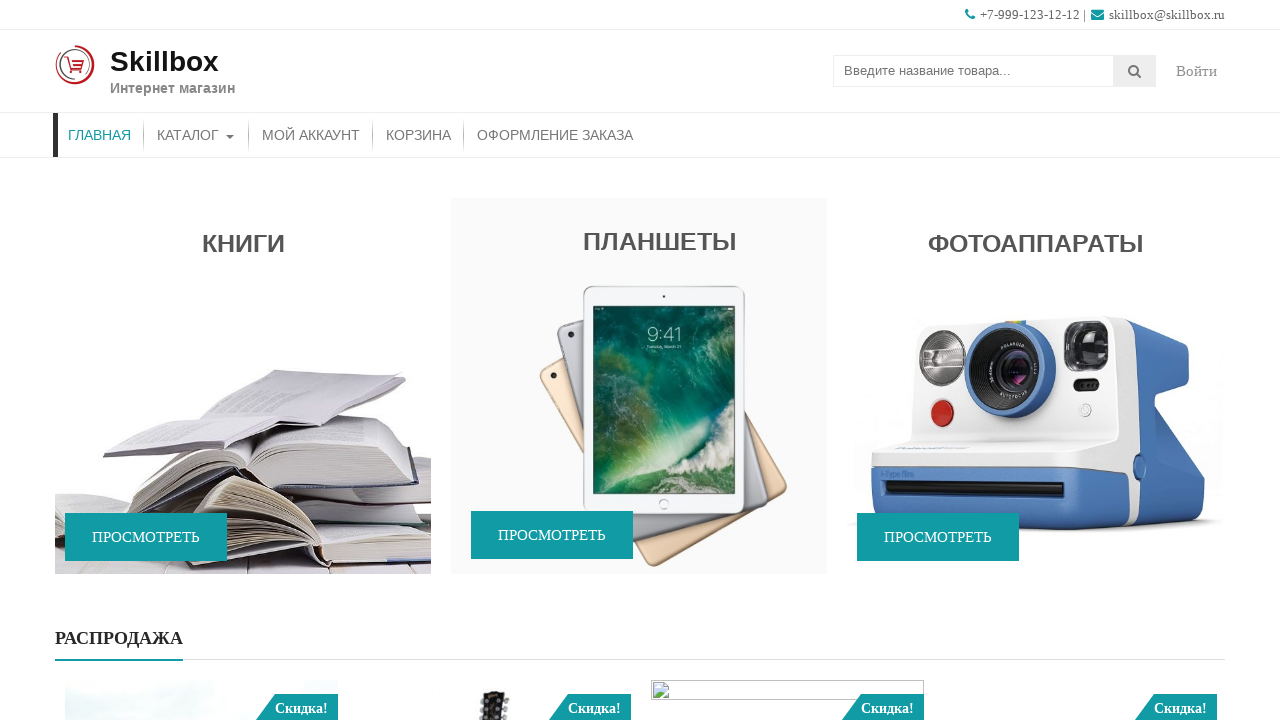

Navigated to main page at http://intershop5.skillbox.ru/
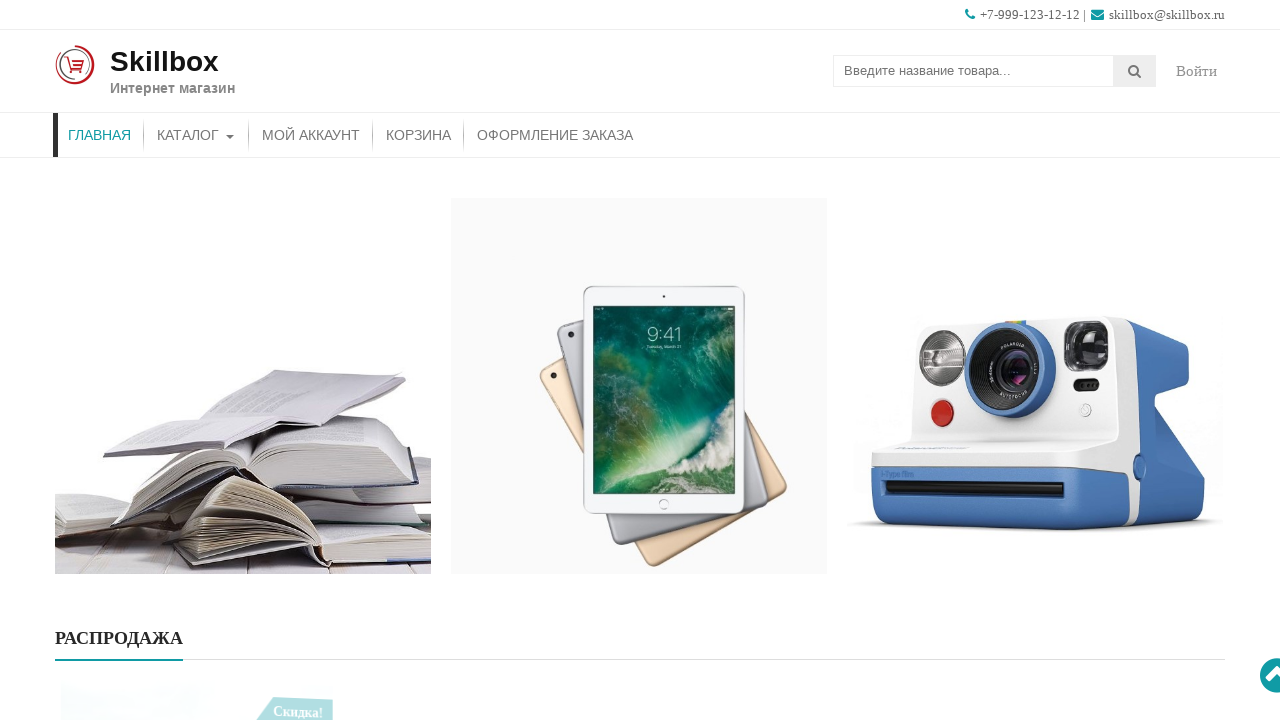

Located site logo element
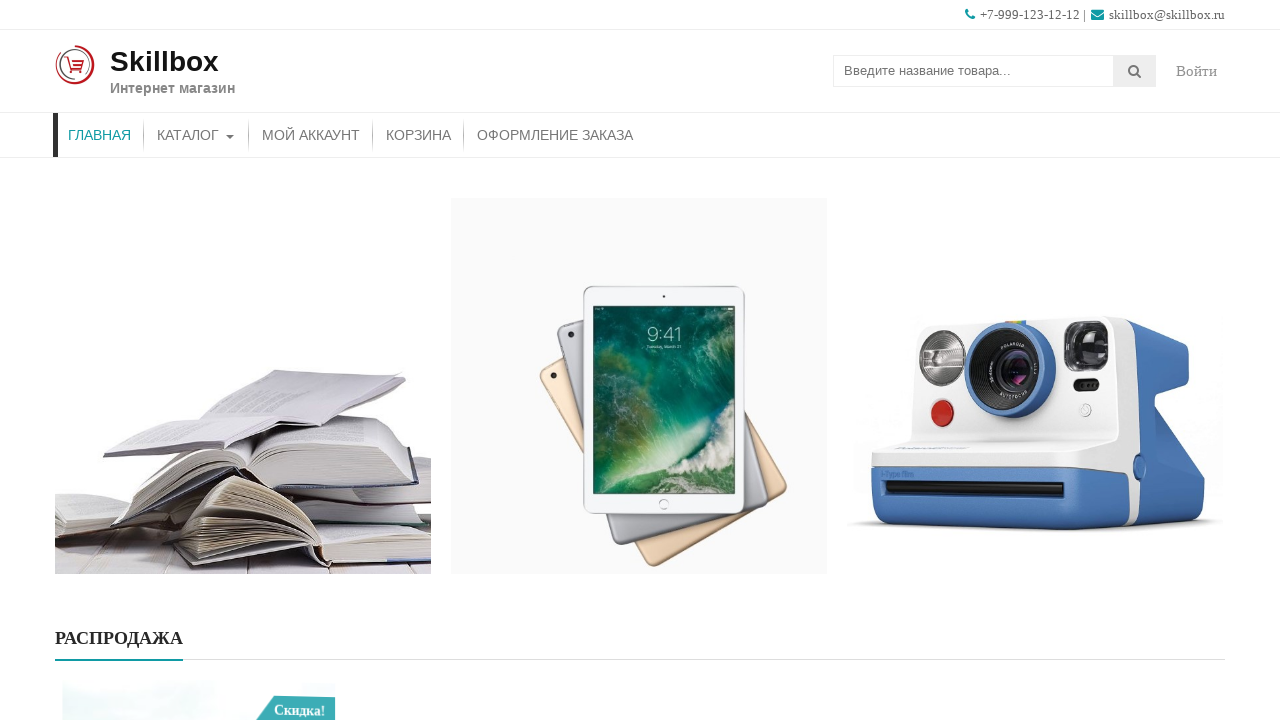

Verified that site logo is displayed on the main page
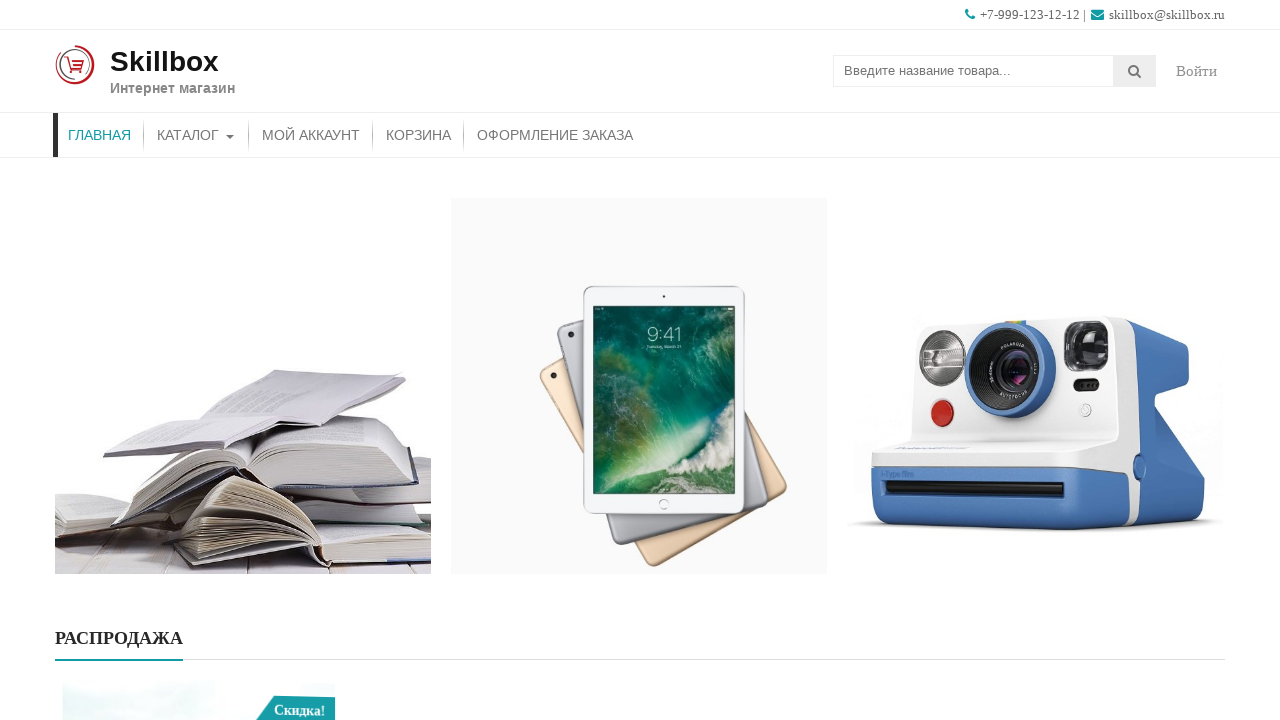

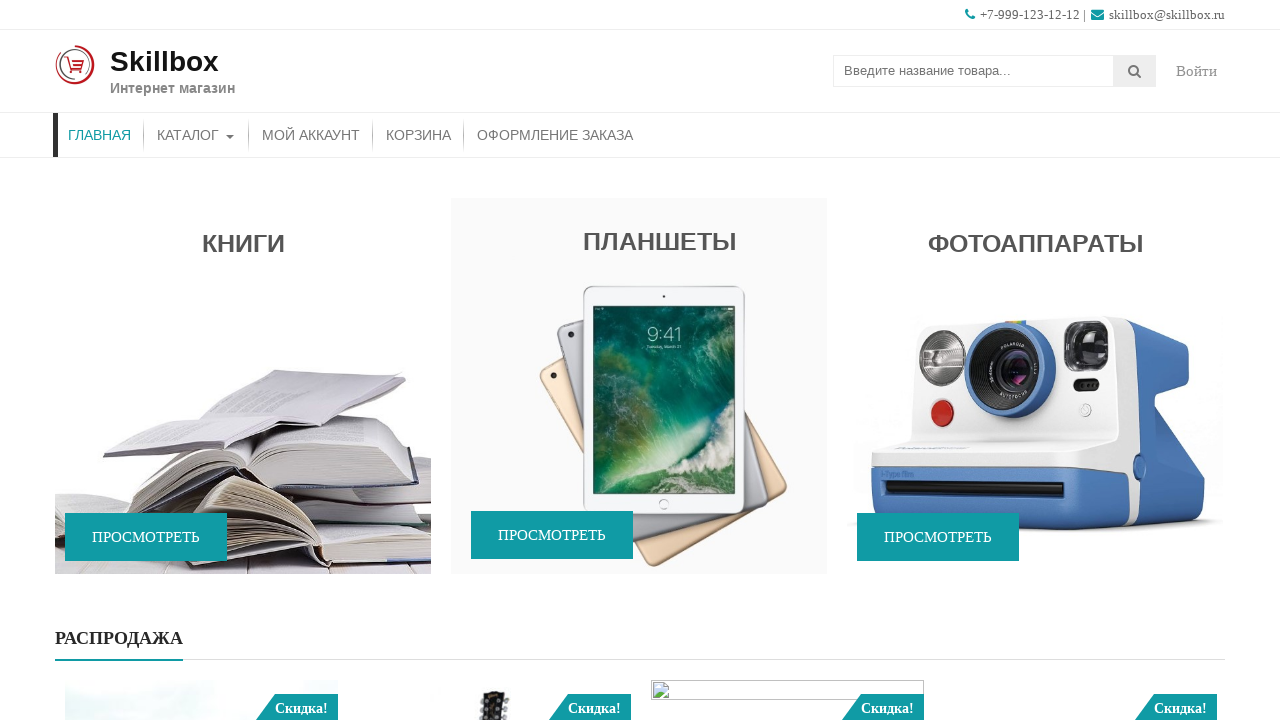